Tests card number validation by entering an invalid card number and verifying the error message is displayed

Starting URL: https://sandbox.cardpay.com/MI/cardpayment2.html?orderXml=PE9SREVSIFdBTExFVF9JRD0nODI5OScgT1JERVJfTlVNQkVSPSc0NTgyMTEnIEFNT1VOVD0nMjkxLjg2JyBDVVJSRU5DWT0nRVVSJyAgRU1BSUw9J2N1c3RvbWVyQGV4YW1wbGUuY29tJz4KPEFERFJFU1MgQ09VTlRSWT0nVVNBJyBTVEFURT0nTlknIFpJUD0nMTAwMDEnIENJVFk9J05ZJyBTVFJFRVQ9JzY3NyBTVFJFRVQnIFBIT05FPSc4NzY5OTA5MCcgVFlQRT0nQklMTElORycvPgo8L09SREVSPg==&sha512=998150a2b27484b776a1628bfe7505a9cb430f276dfa35b14315c1c8f03381a90490f6608f0dcff789273e05926cd782e1bb941418a9673f43c47595aa7b8b0d

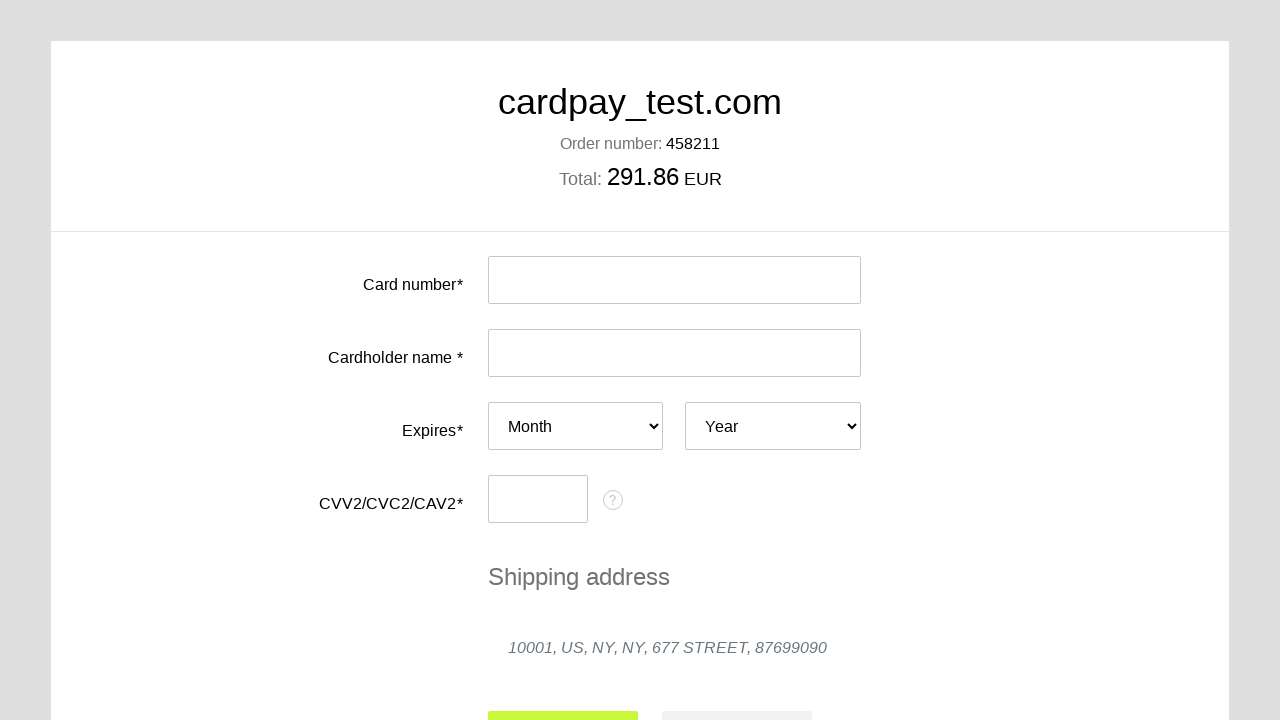

Clicked on card number input field at (674, 280) on #input-card-number
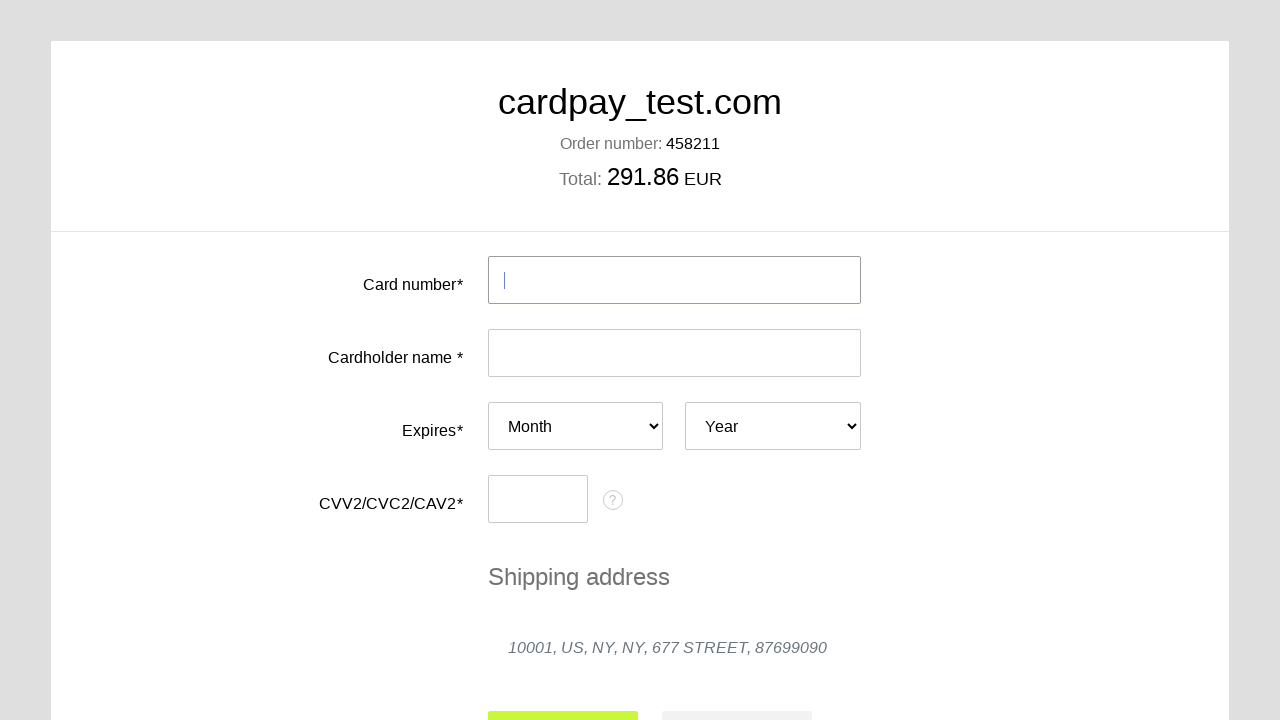

Entered invalid card number '123' on #input-card-number
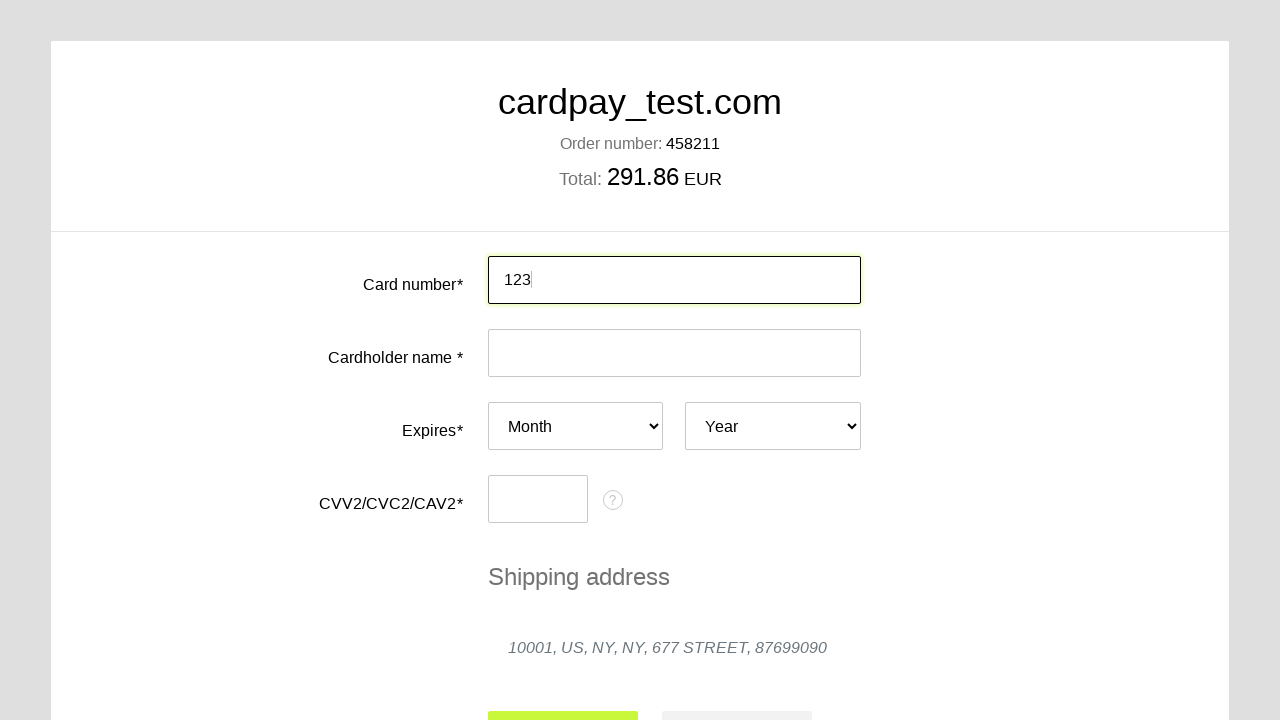

Clicked outside card number field to trigger validation at (340, 275) on xpath=//*[@id='card-number-field']/label
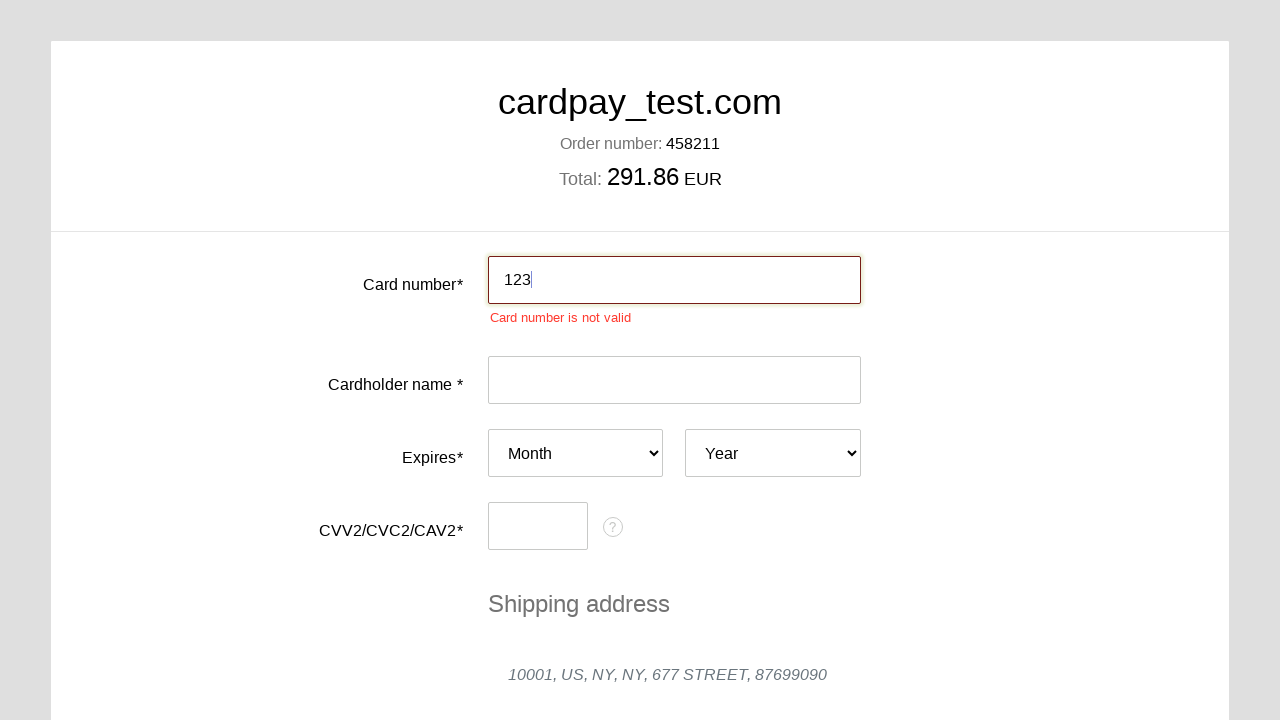

Error message appeared for invalid card number
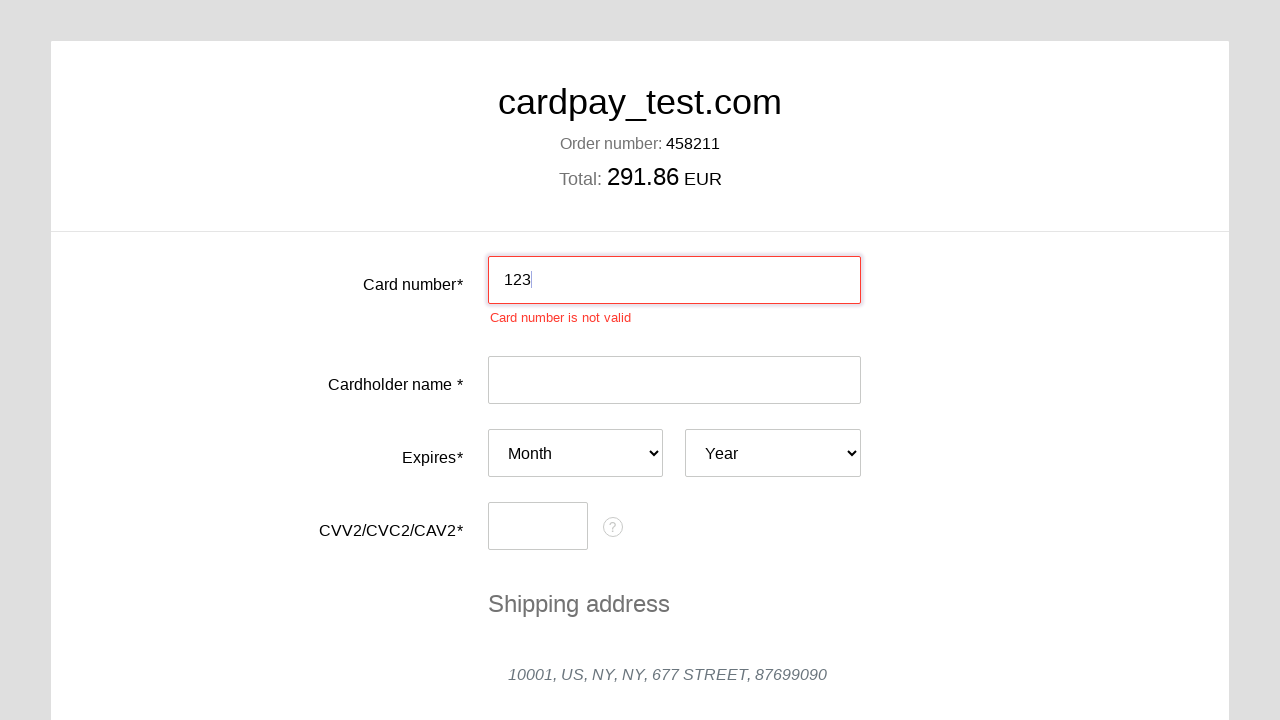

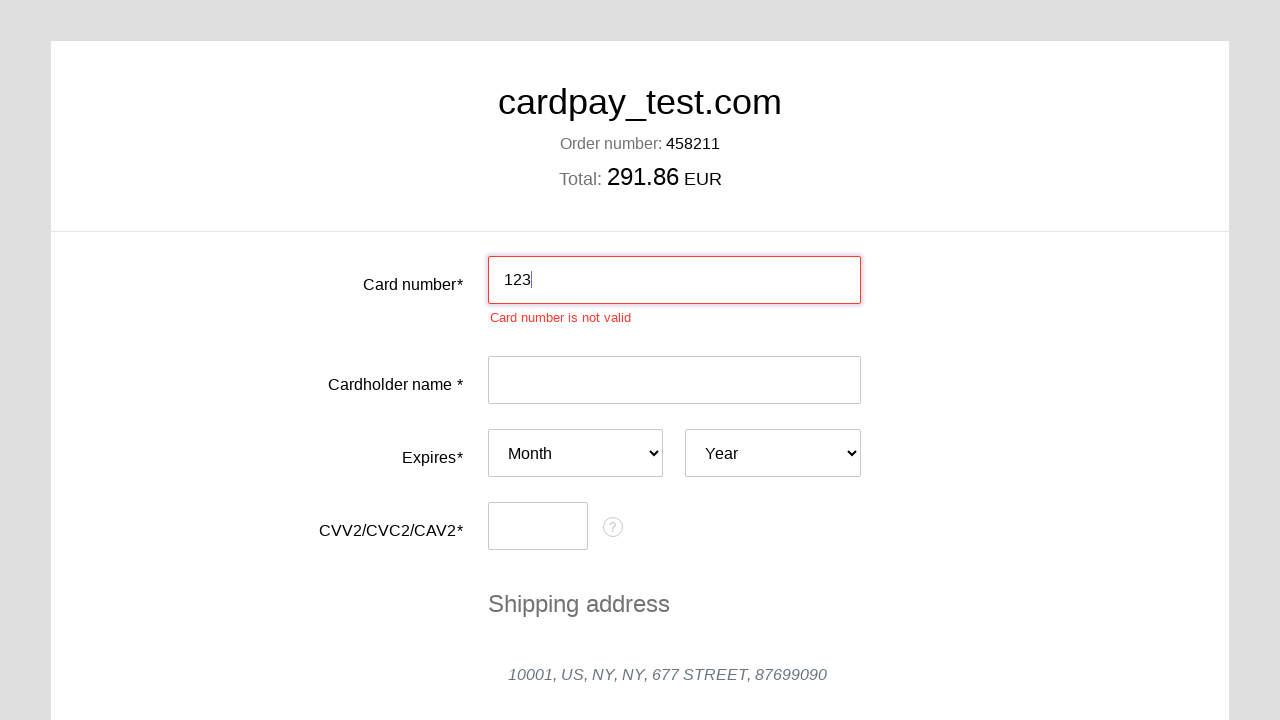